Navigates to an automation practice page and retrieves window information

Starting URL: https://rahulshettyacademy.com/AutomationPractice/

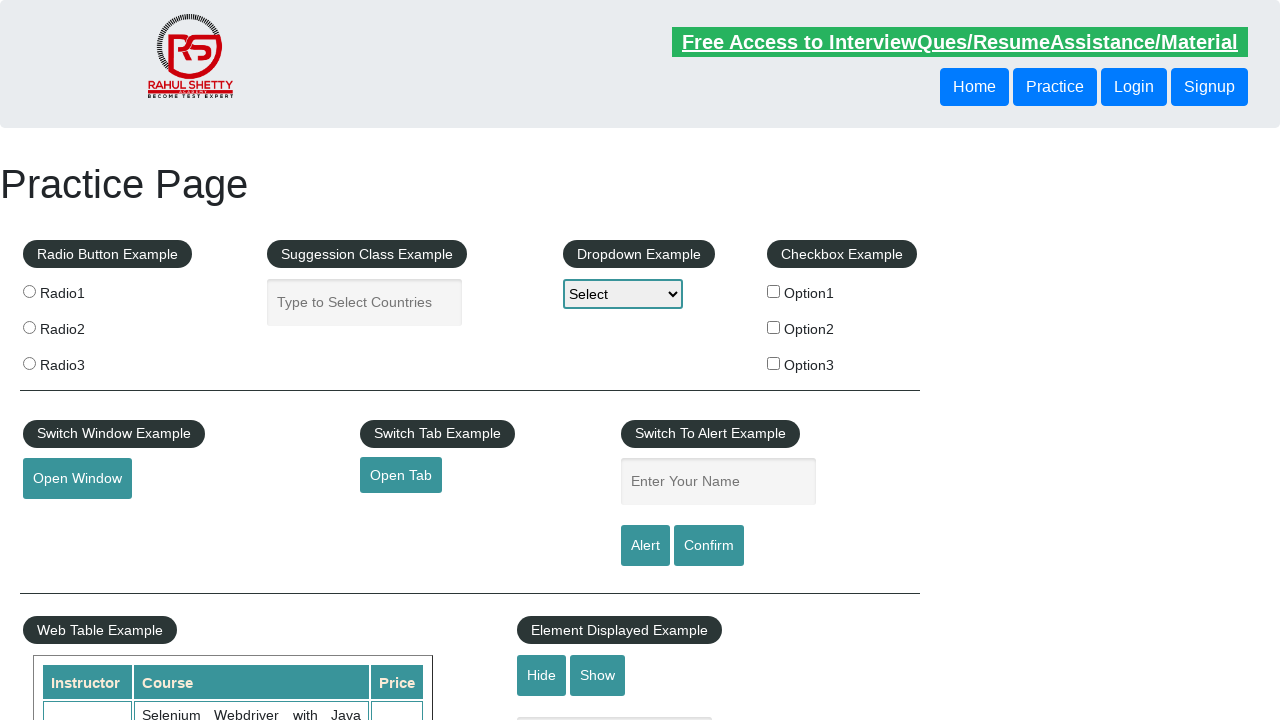

Navigated to automation practice page
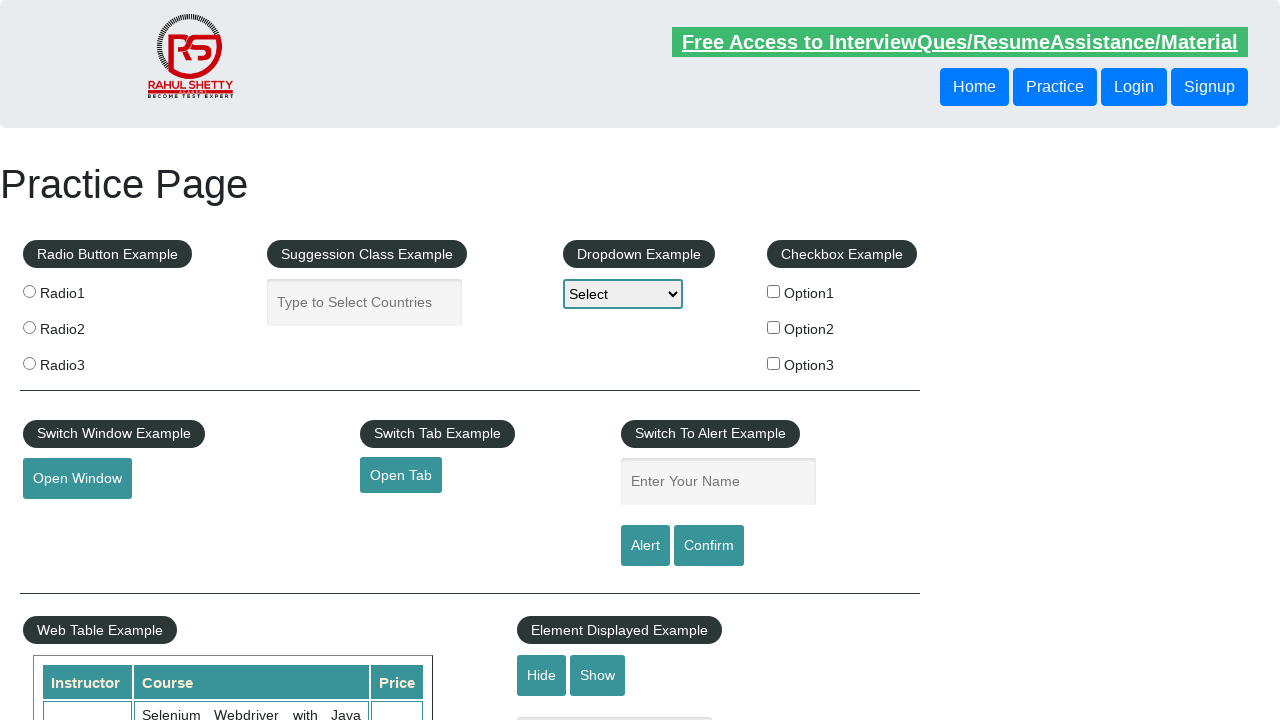

Retrieved current URL: https://rahulshettyacademy.com/AutomationPractice/
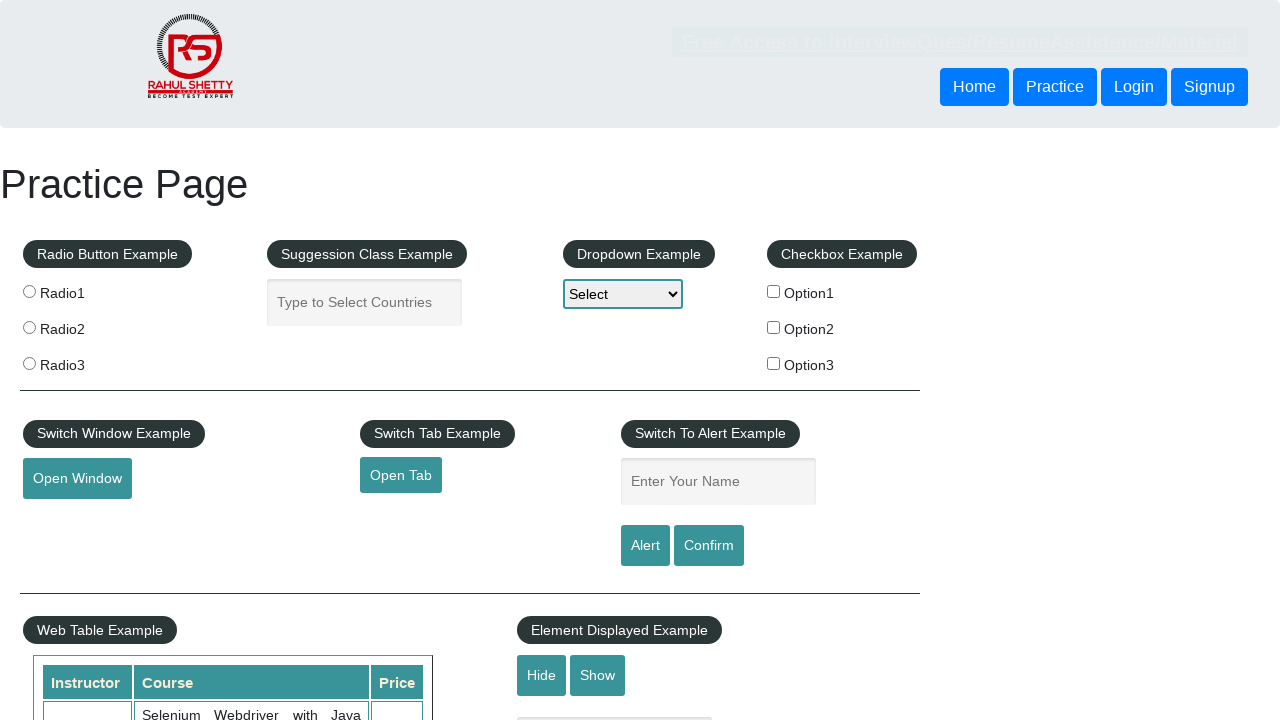

Retrieved page title: <bound method Page.title of <Page url='https://rahulshettyacademy.com/AutomationPractice/'>>
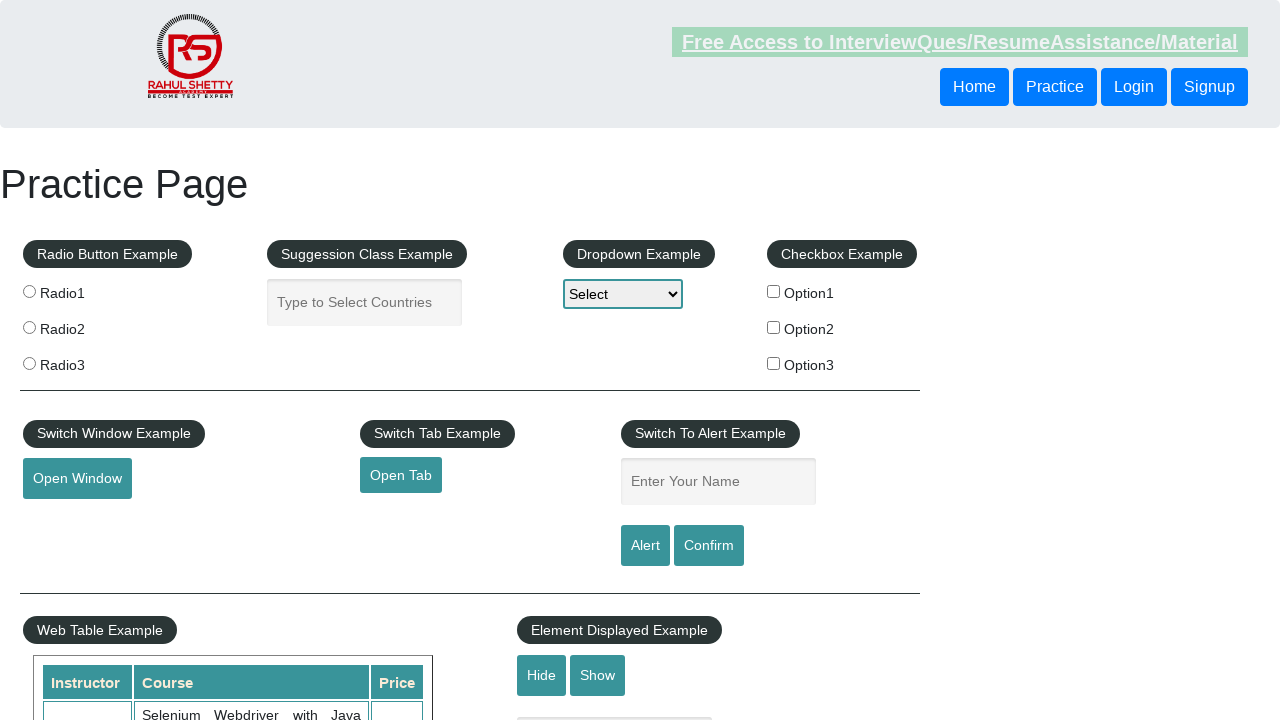

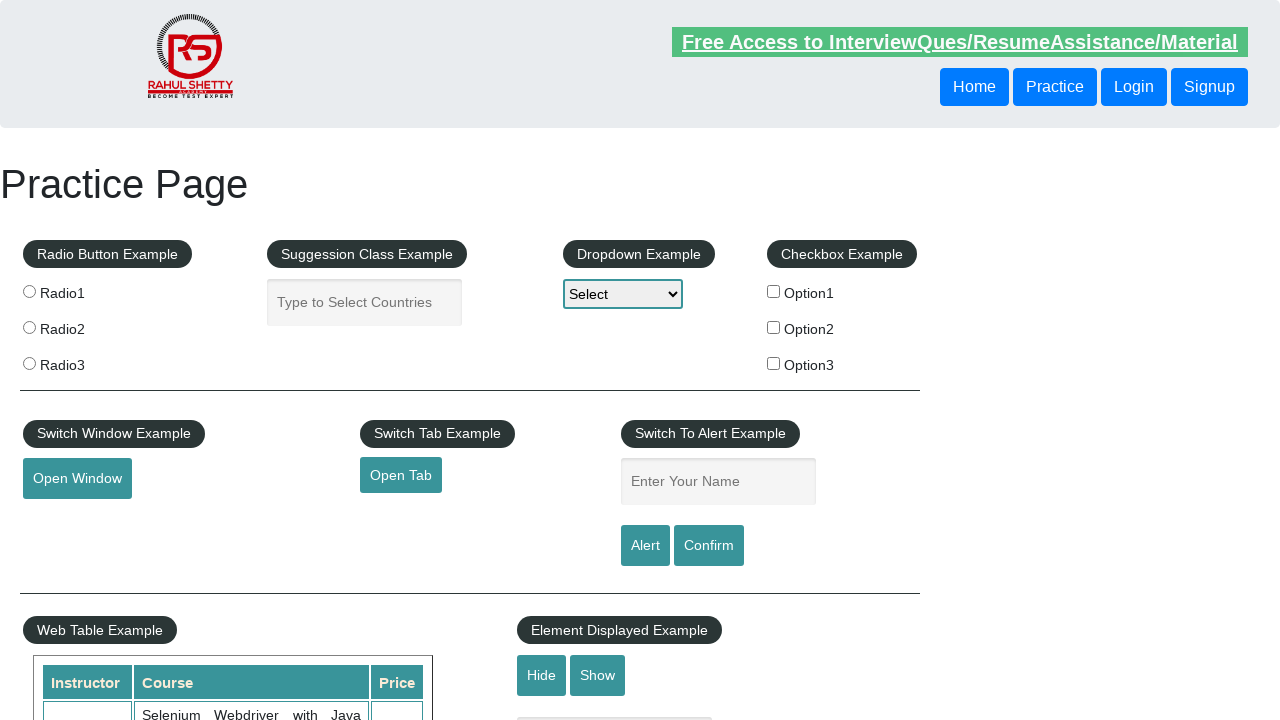